Tests an e-commerce shopping flow by adding specific vegetable items (Cucumber, Brocolli, Beetroot) to cart, proceeding to checkout, and applying a promo code

Starting URL: https://rahulshettyacademy.com/seleniumPractise/

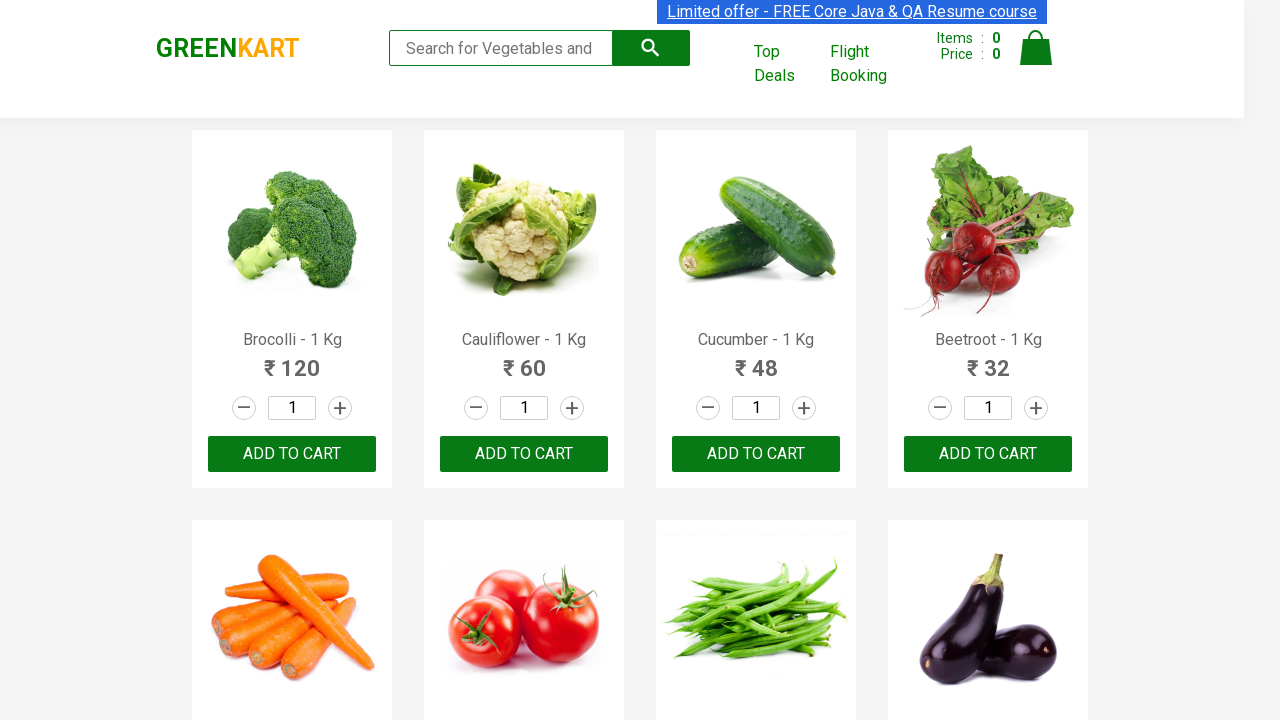

Waited for product names to load on the page
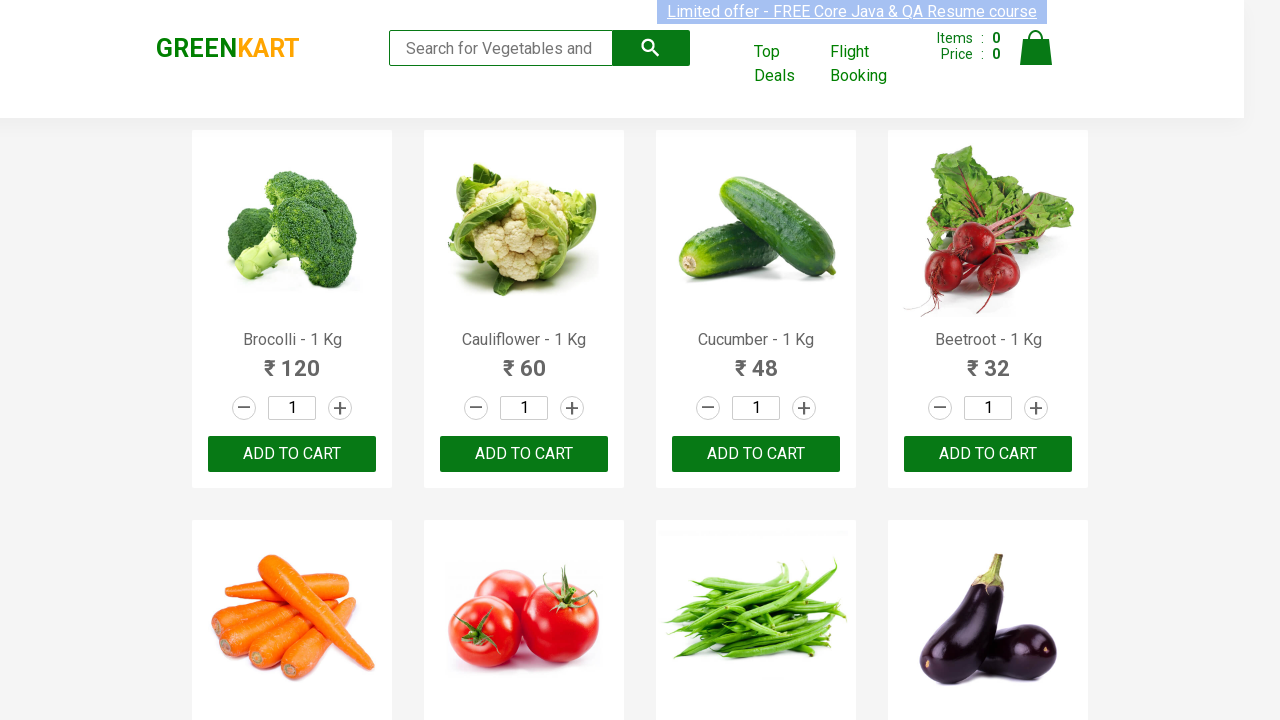

Retrieved all product elements from the page
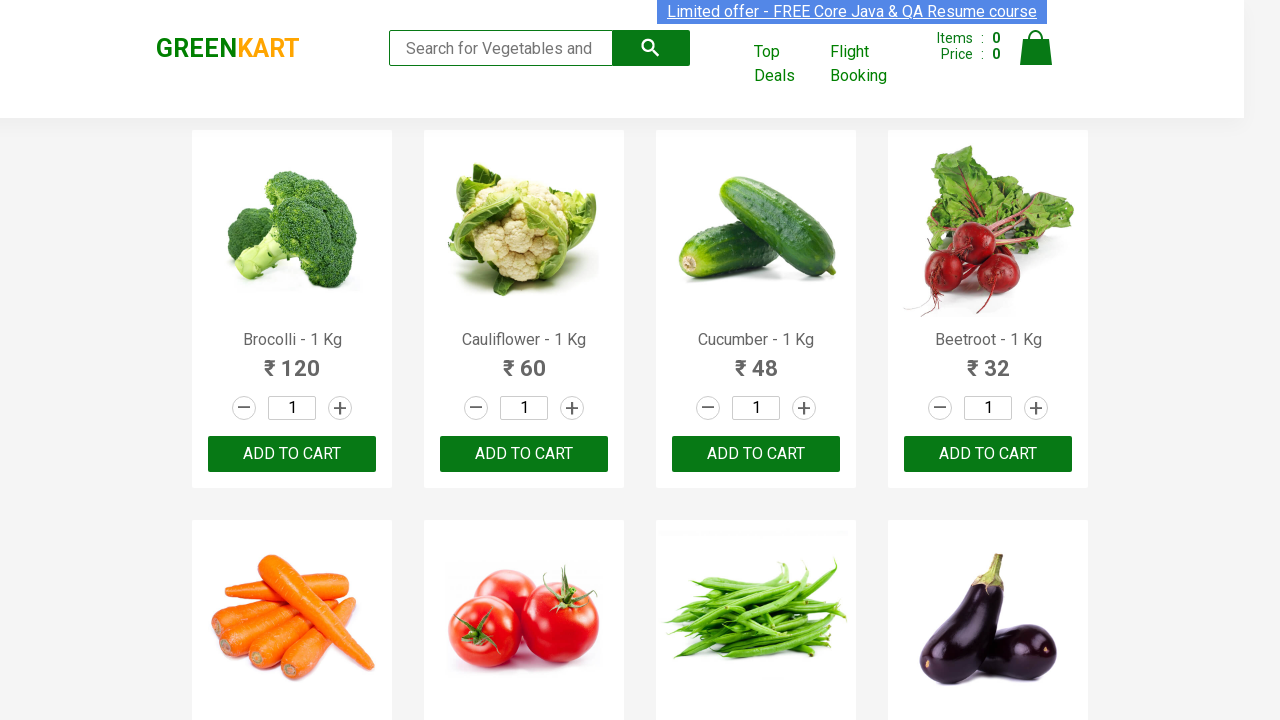

Added 'Brocolli' to cart at (292, 454) on xpath=//div[@class='product-action']/button >> nth=0
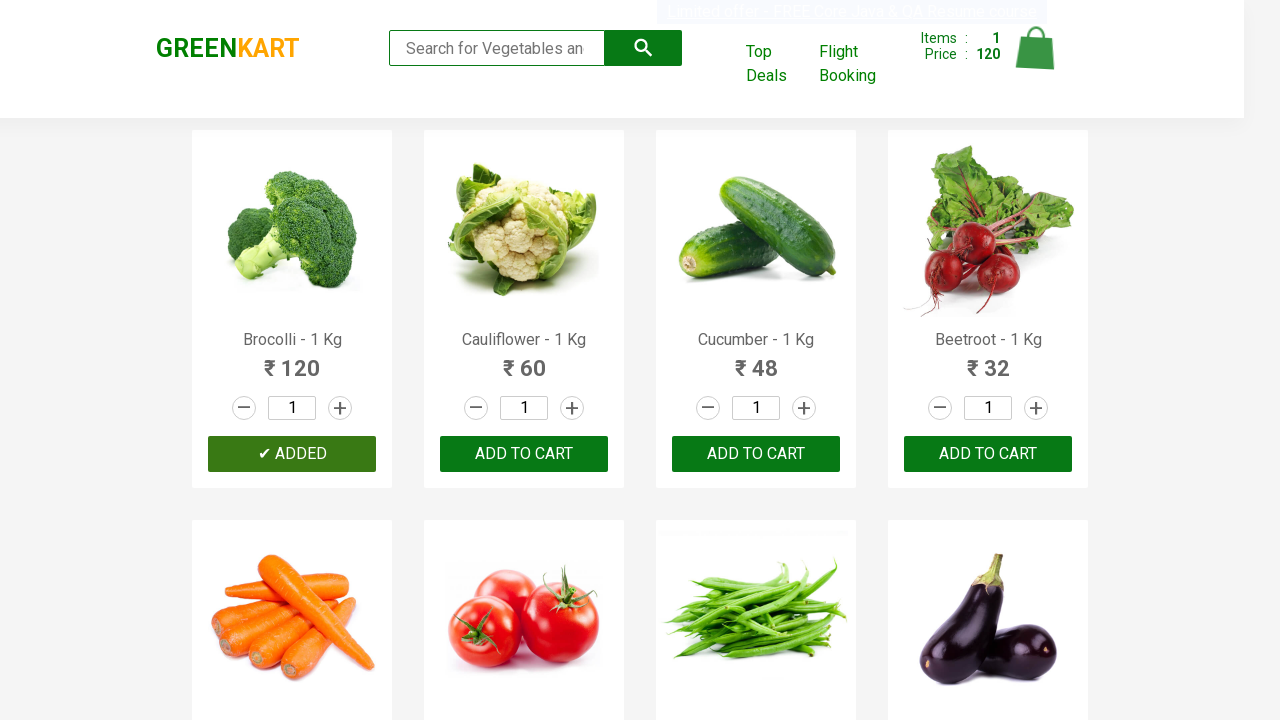

Added 'Cucumber' to cart at (756, 454) on xpath=//div[@class='product-action']/button >> nth=2
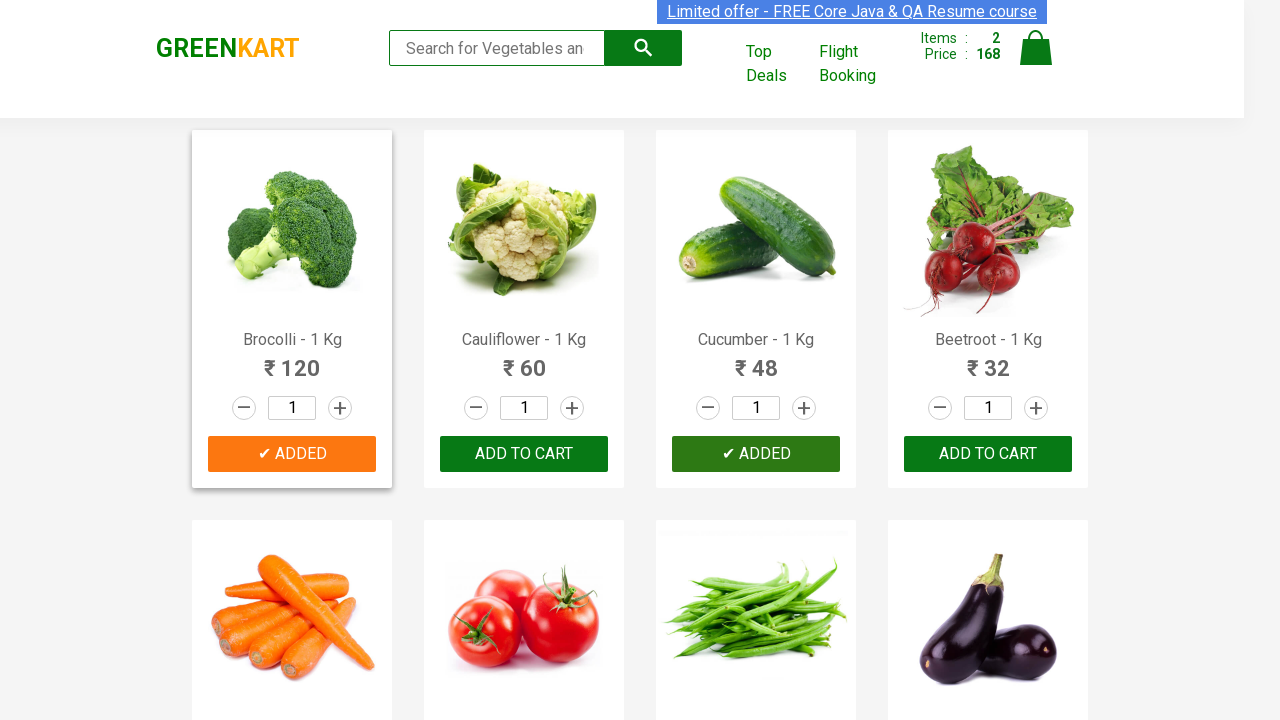

Added 'Beetroot' to cart at (988, 454) on xpath=//div[@class='product-action']/button >> nth=3
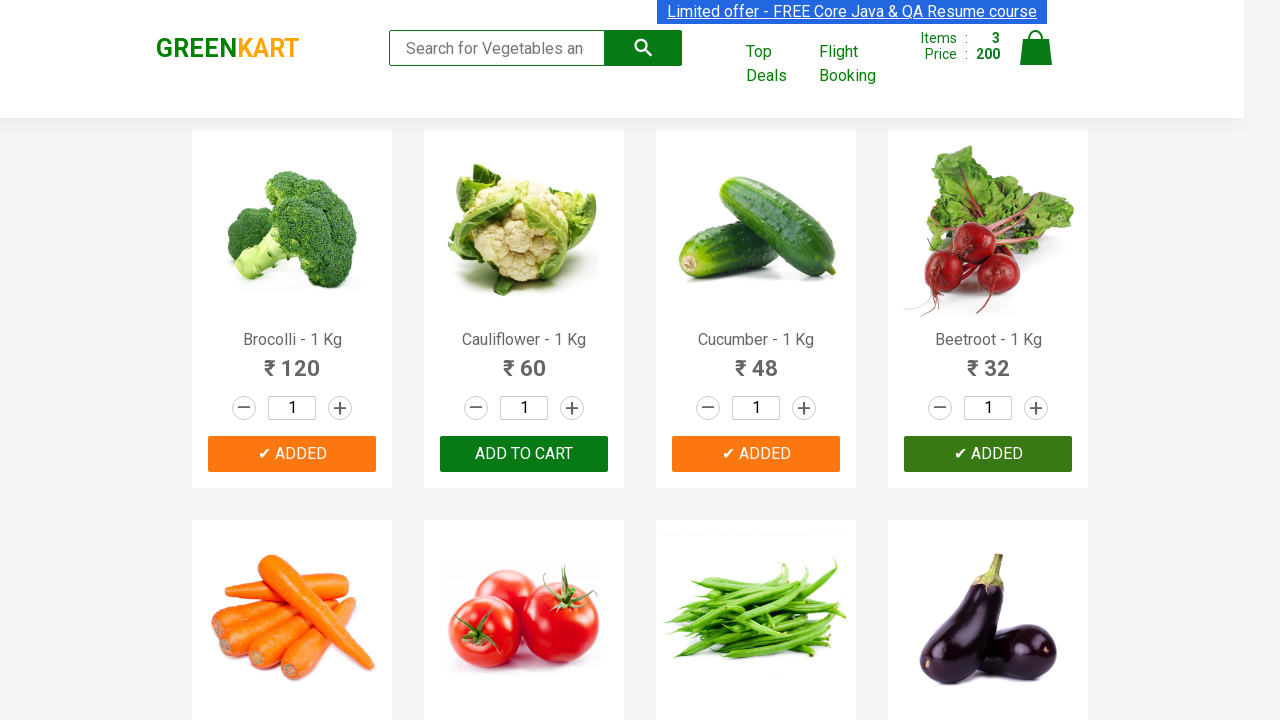

Clicked on cart icon to view cart at (1036, 48) on img[alt='Cart']
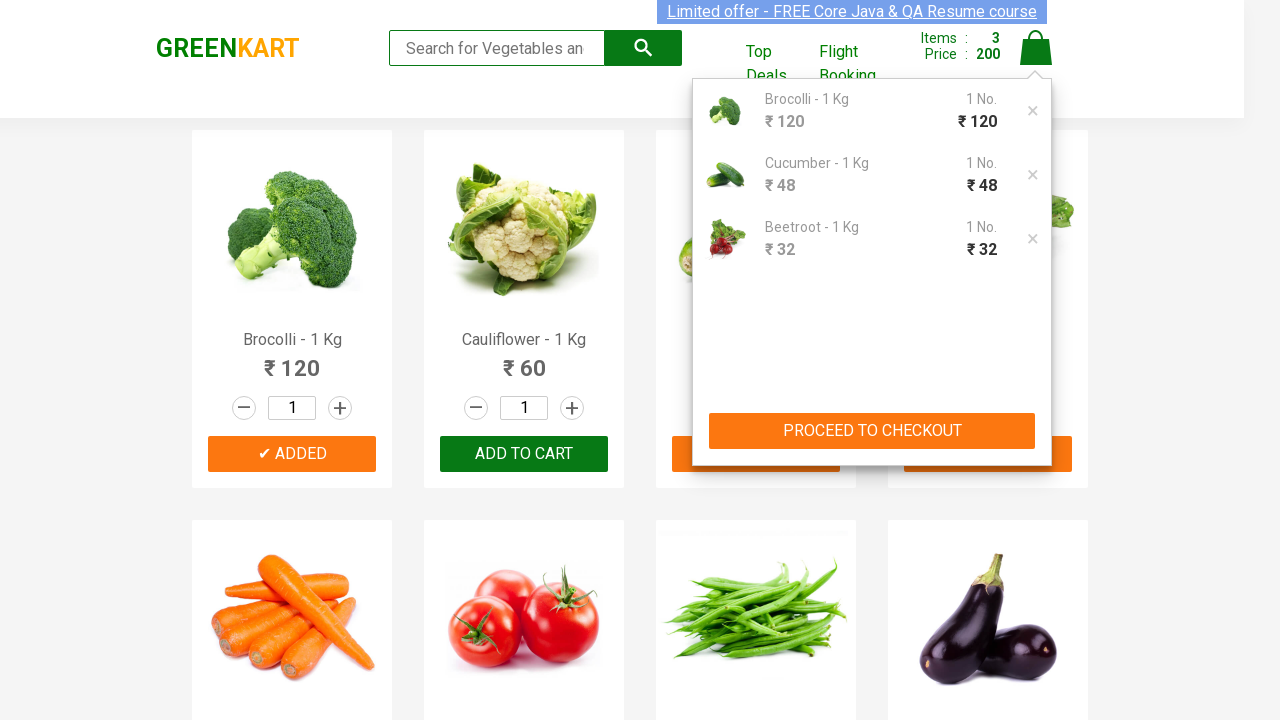

Clicked 'PROCEED TO CHECKOUT' button at (872, 431) on xpath=//button[contains(text(),'PROCEED TO CHECKOUT')]
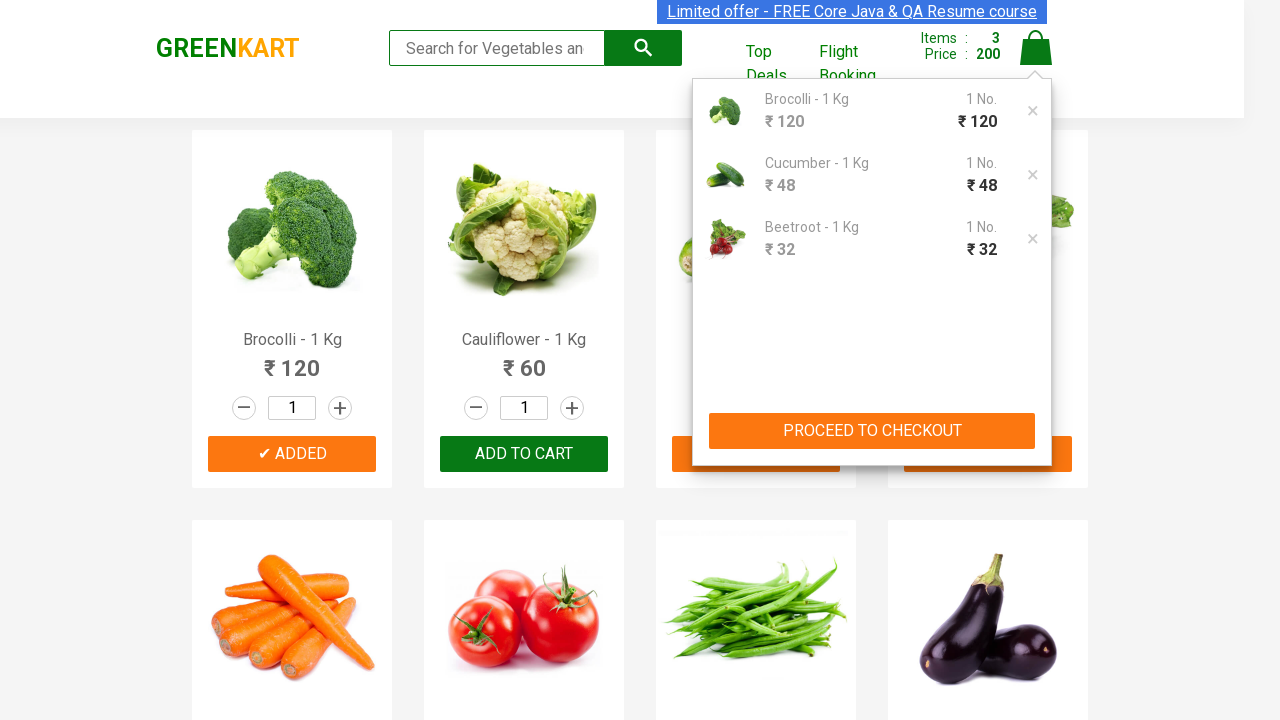

Waited for promo code input field to become visible
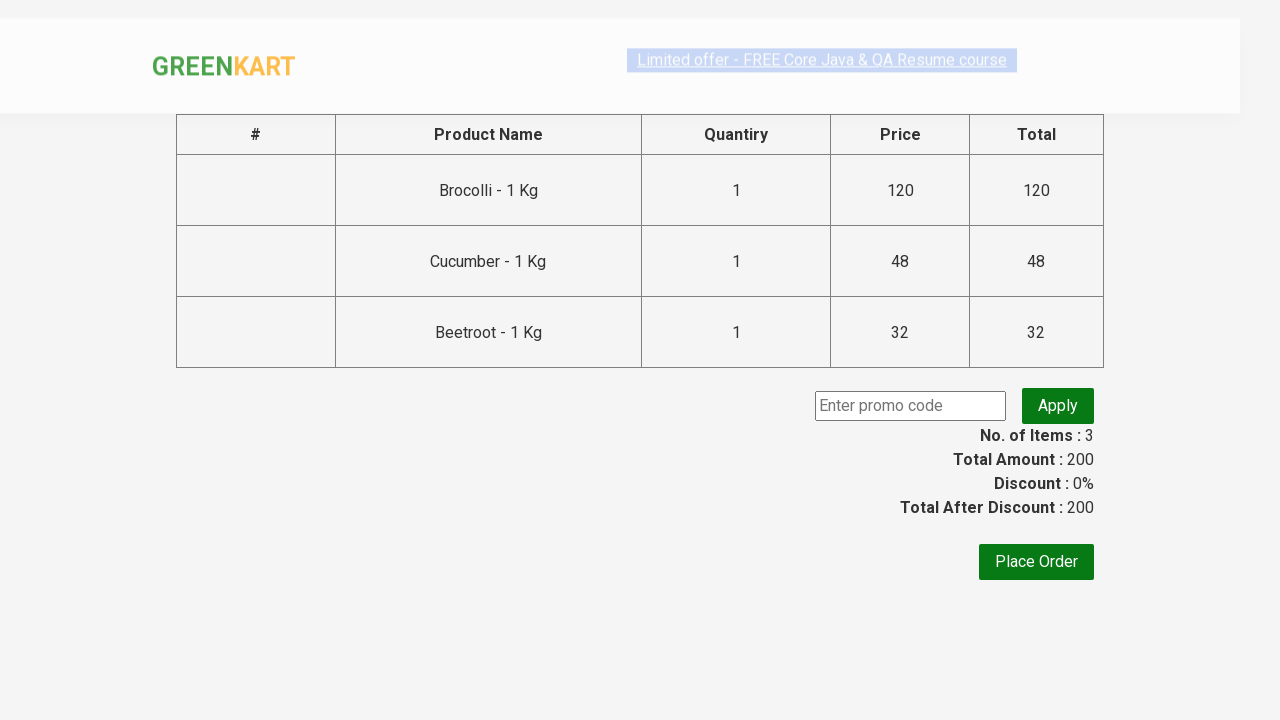

Entered promo code 'rahulshettyacademy' in the promo code field on input.promoCode
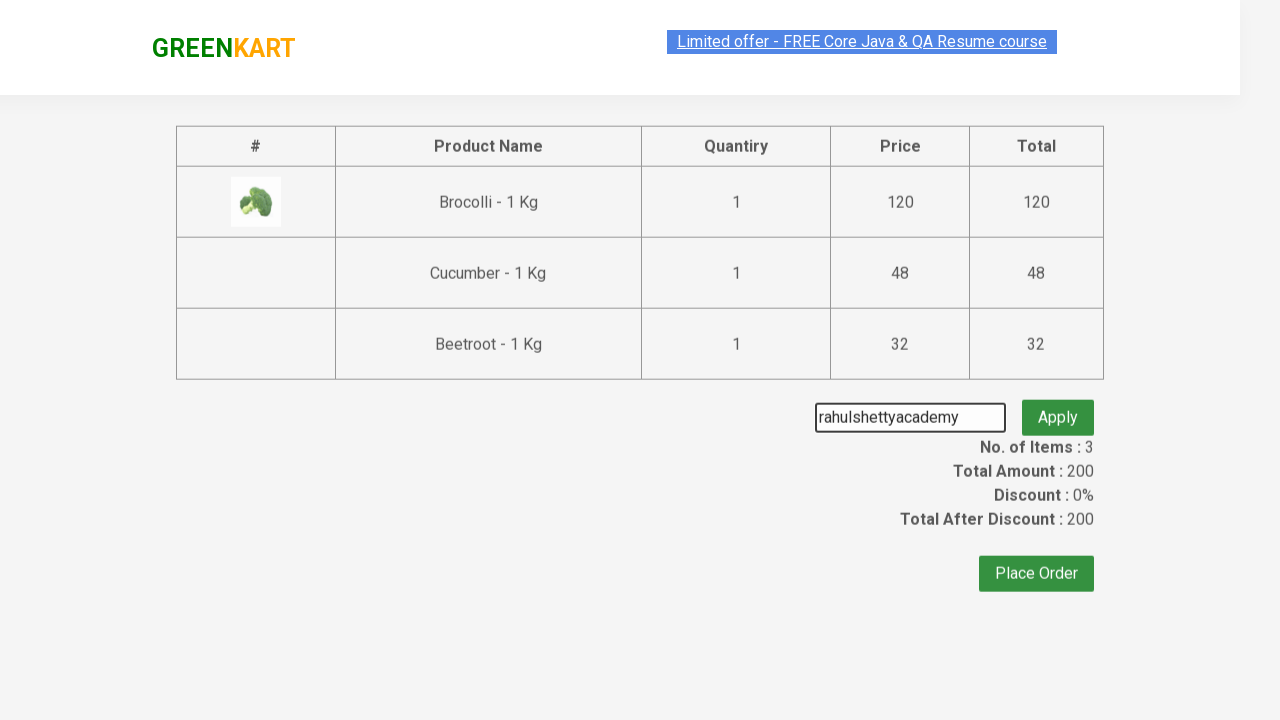

Clicked the apply promo button at (1058, 406) on button.promoBtn
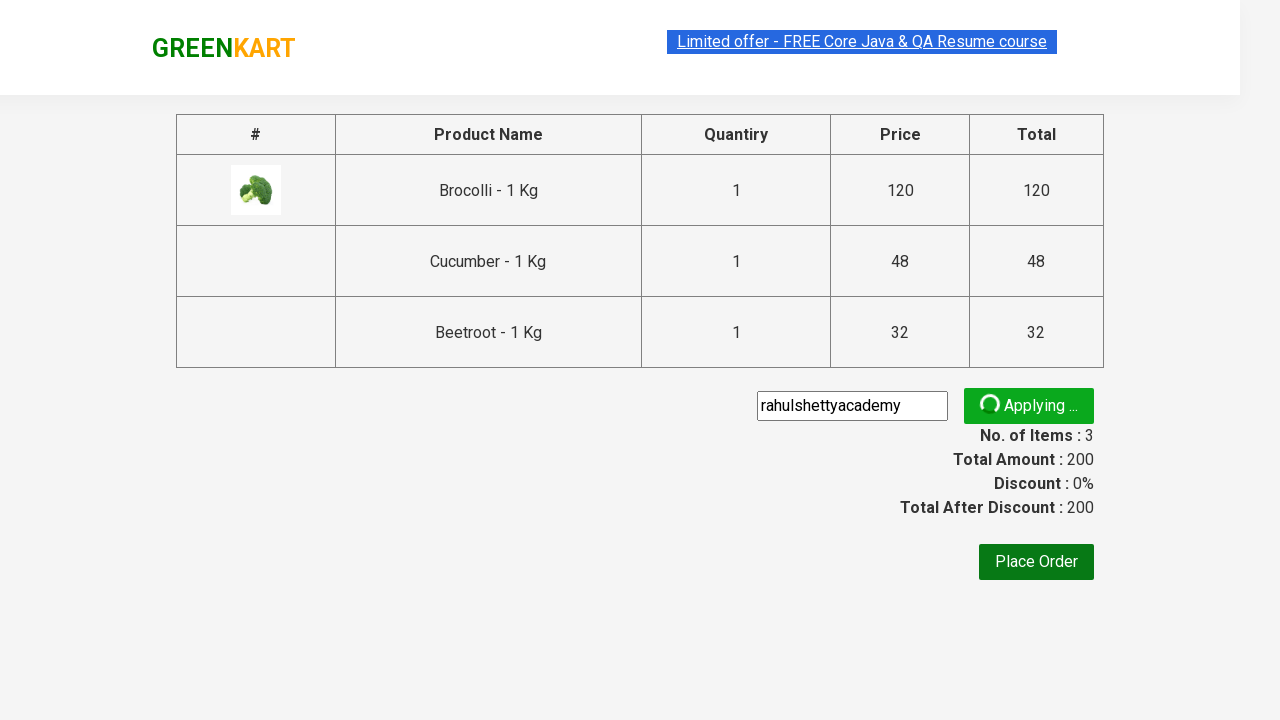

Promo code was successfully applied
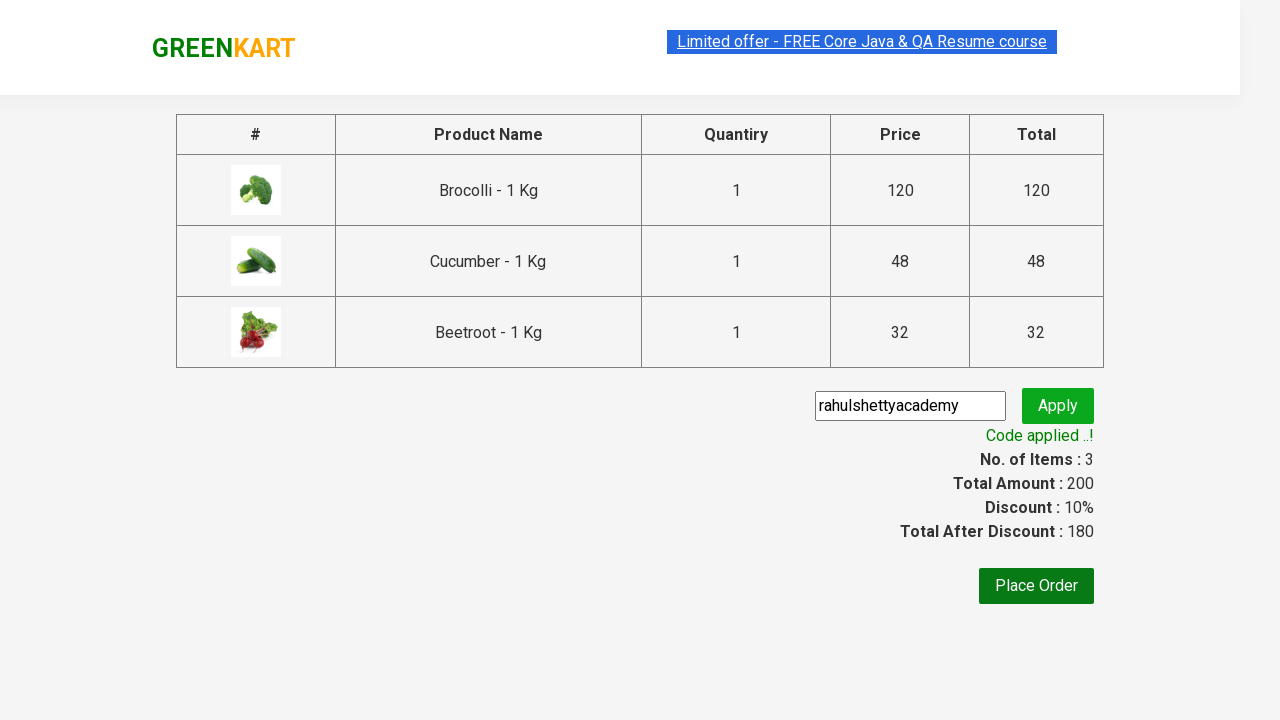

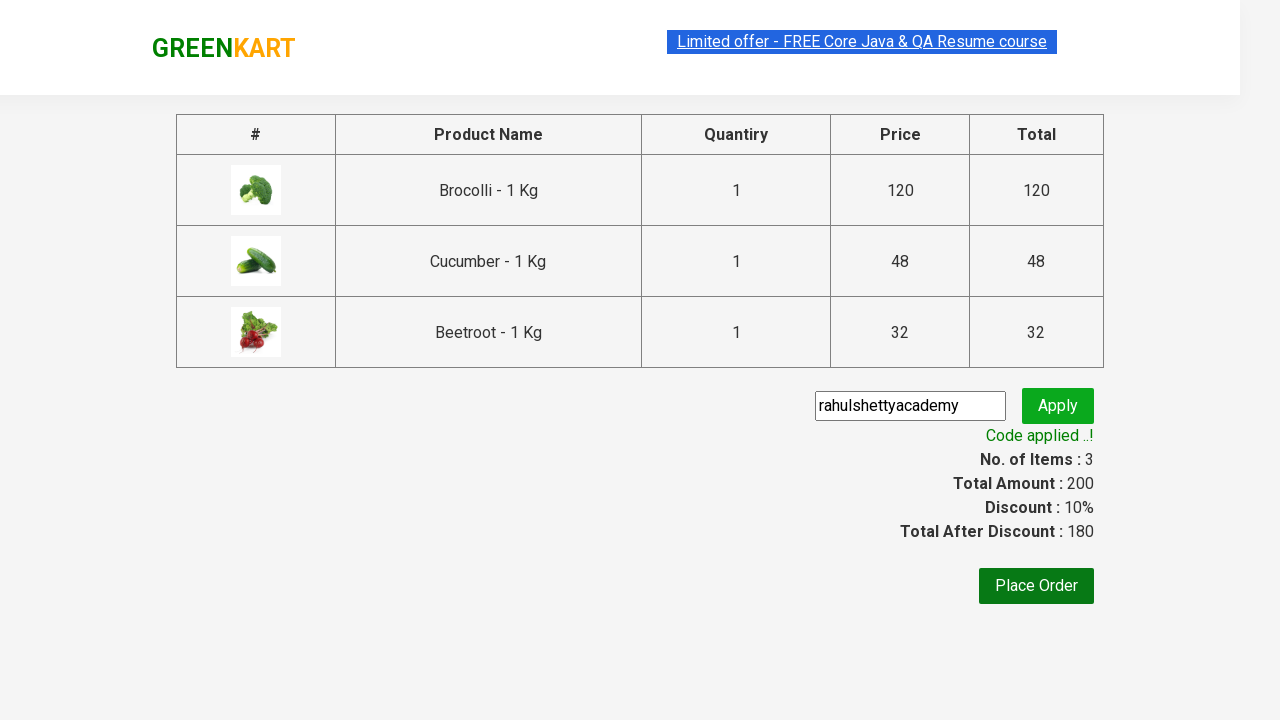